Tests calculator square root functionality by entering a number and clicking result

Starting URL: http://vanilton.net/calculatorSoapPHP/

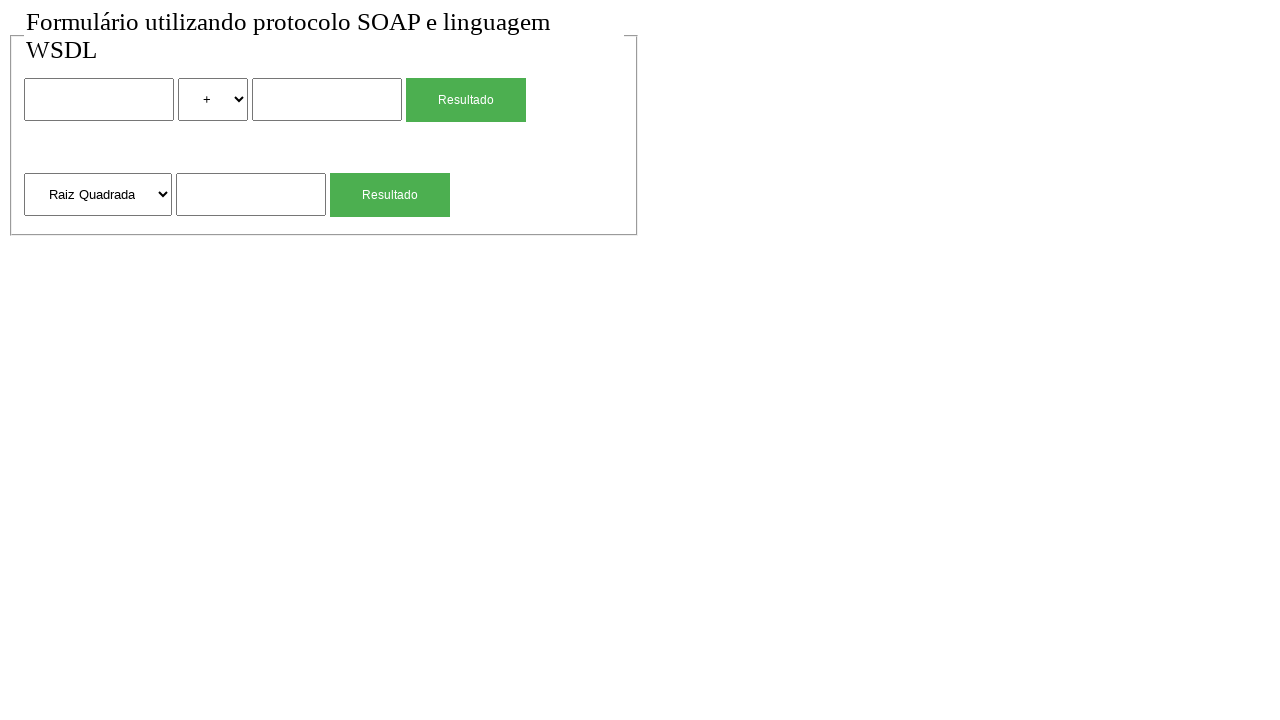

Filled square root input field with '10' on [name="num1"] >> nth=1
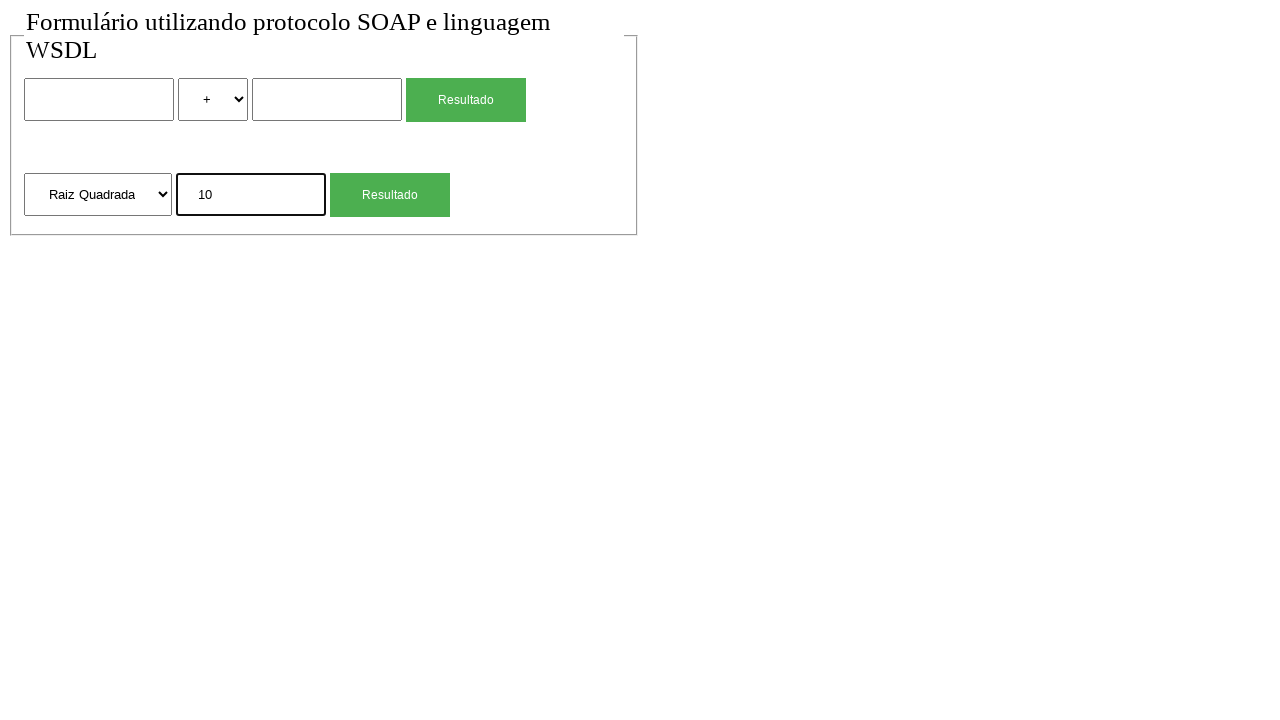

Clicked the Resultado button to calculate square root at (390, 195) on text="Resultado" >> nth=-1
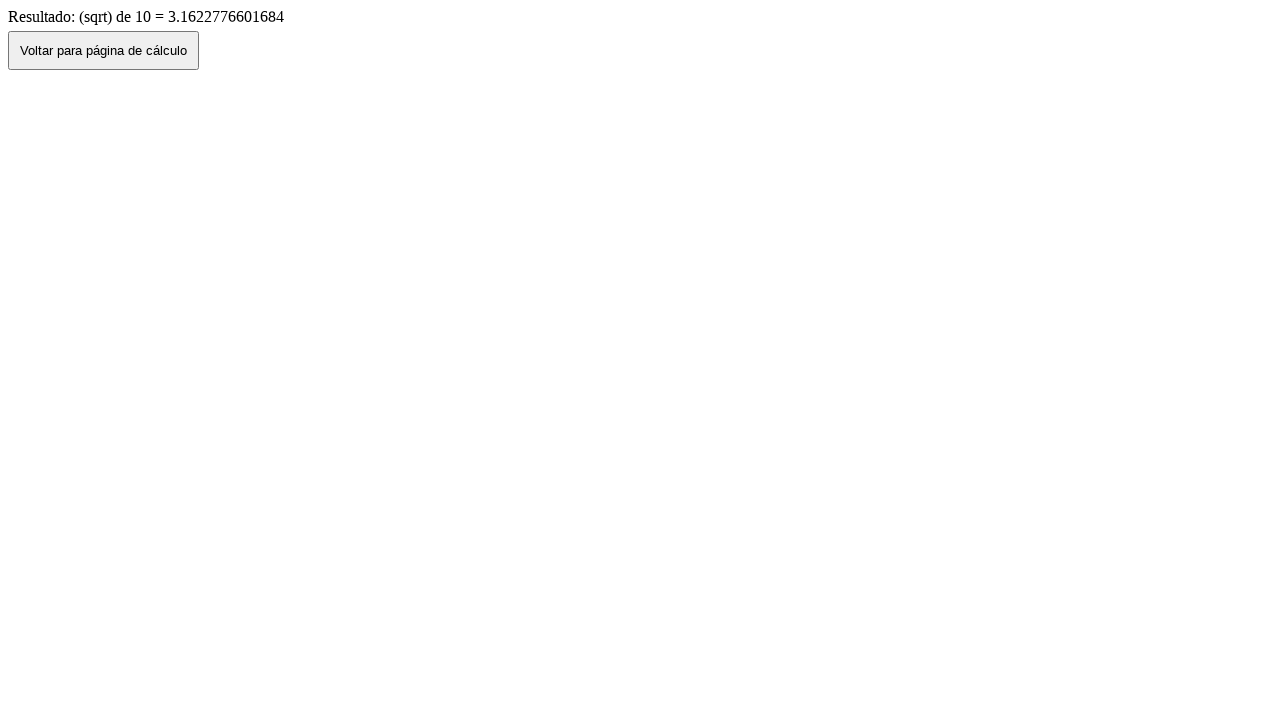

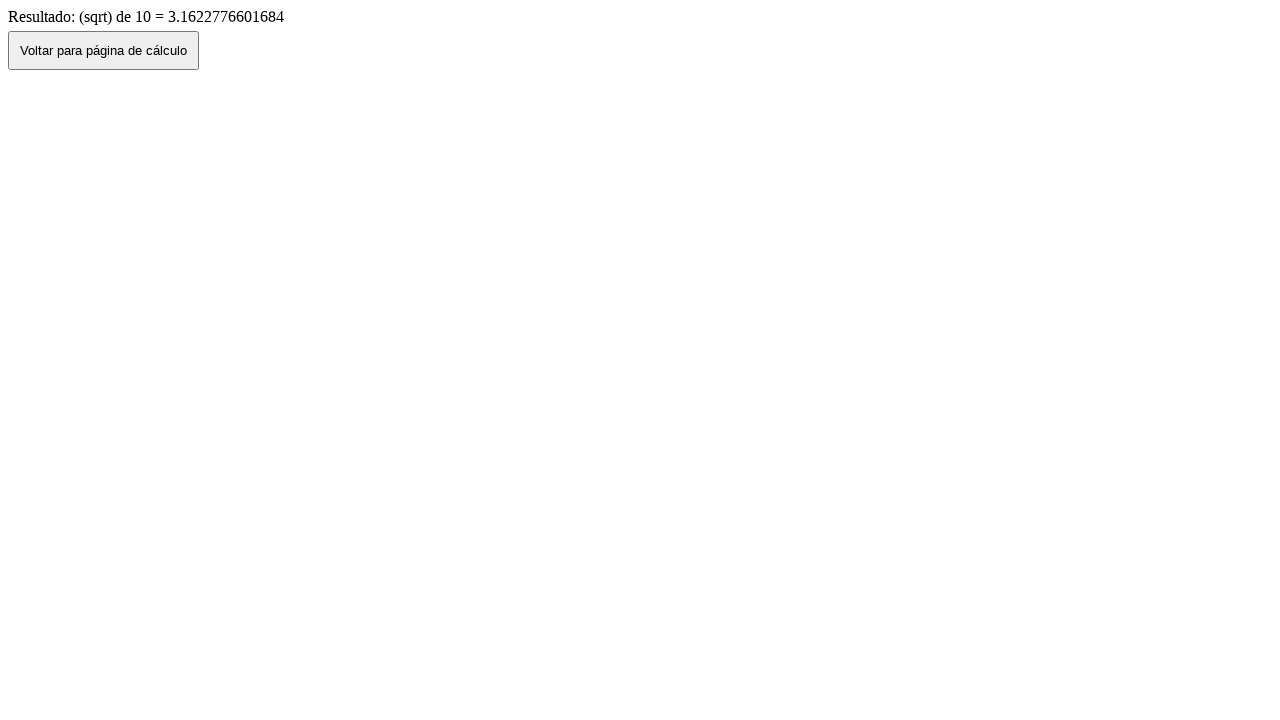